Fills out and submits a practice form including personal information, experience level, date, profession, tools, and continent selection

Starting URL: https://www.techlistic.com/p/selenium-practice-form.html

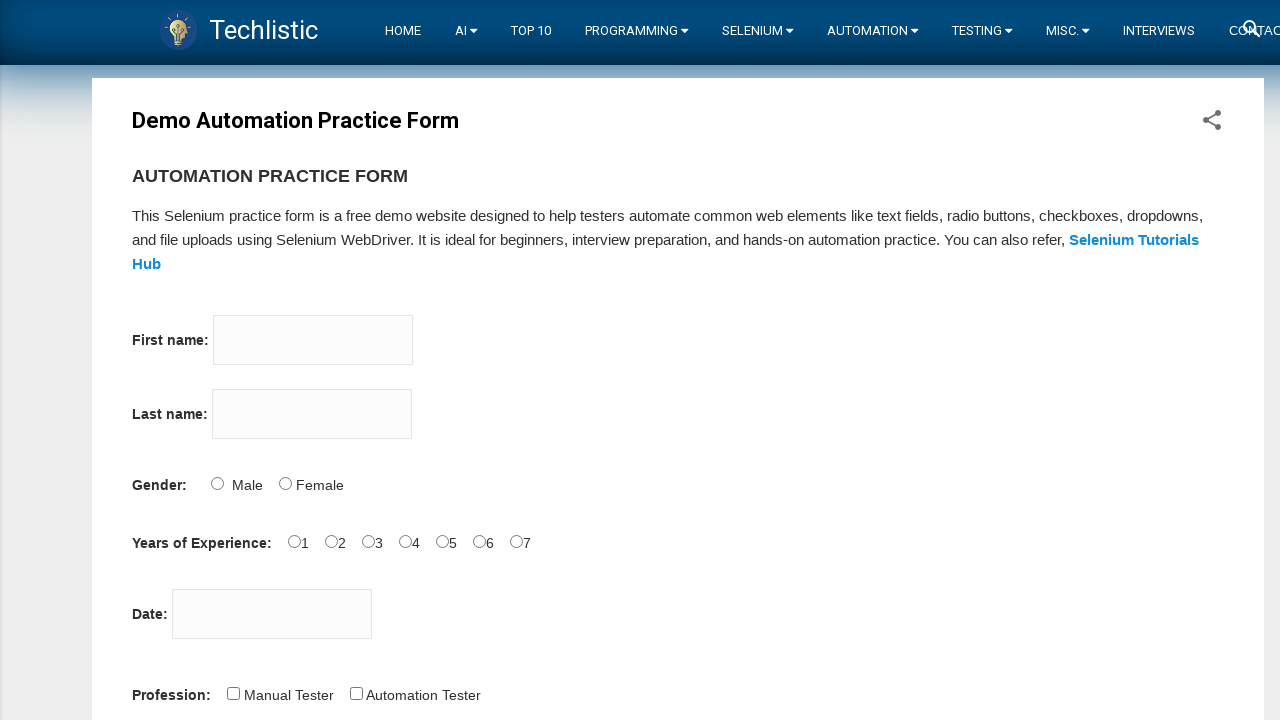

Filled first name field with 'gorodetchi' on input[name='firstname']
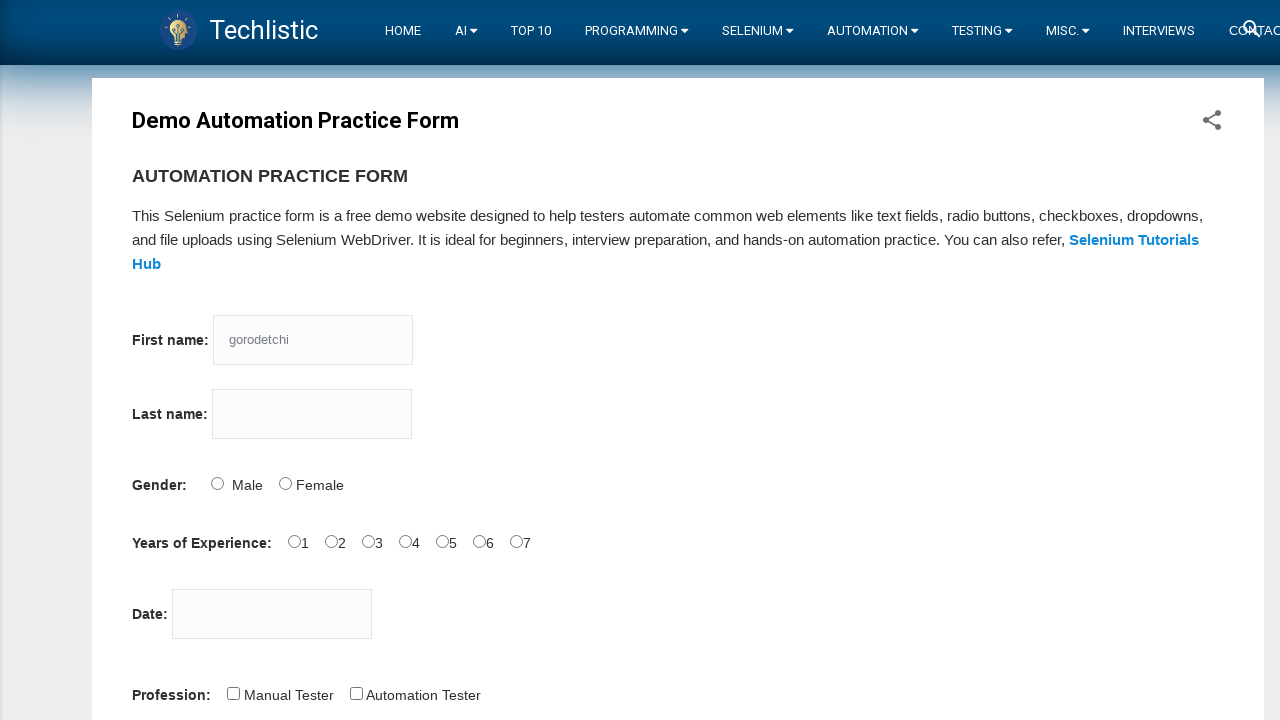

Filled last name field with 'david' on input[name='lastname']
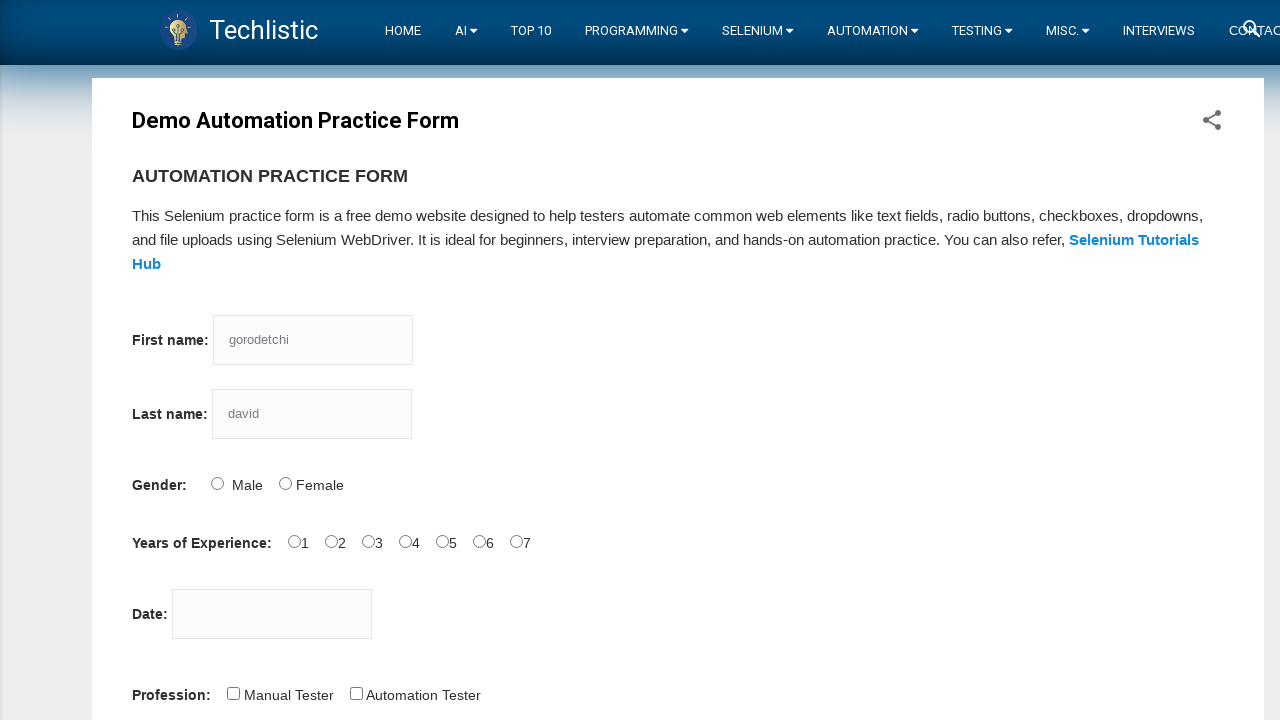

Selected Male gender option at (217, 483) on #sex-0
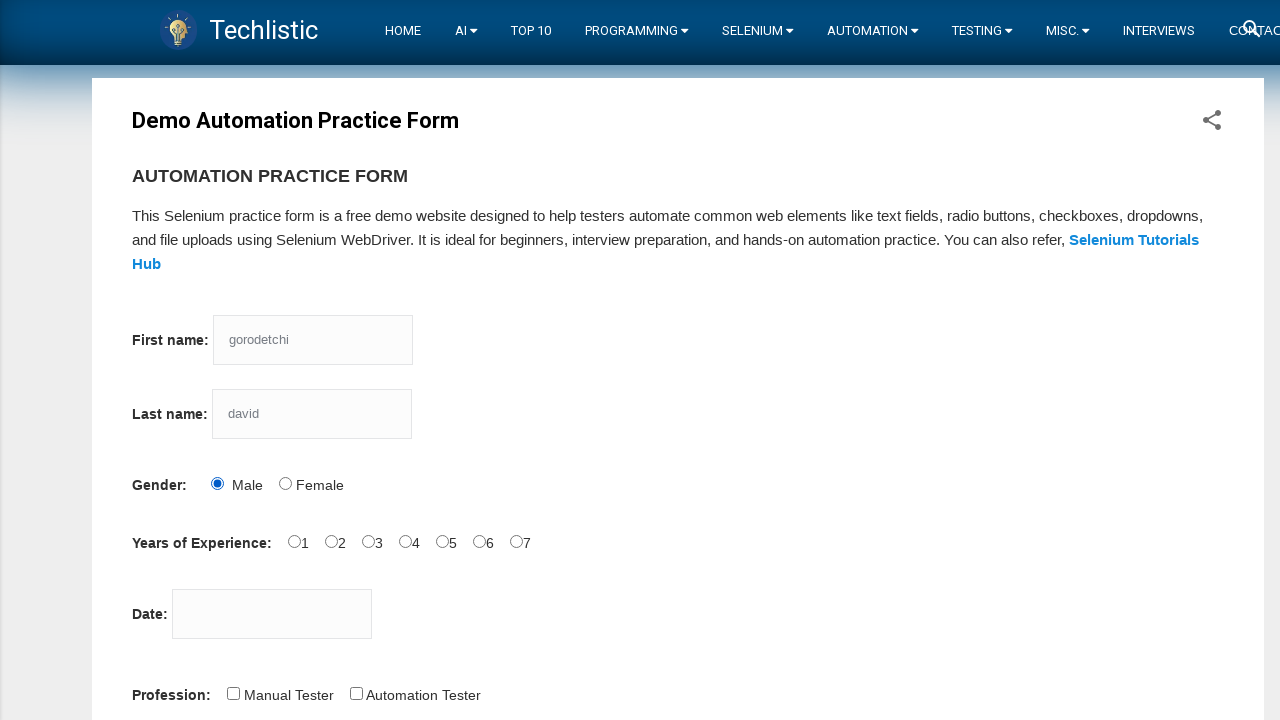

Selected 3 years of experience at (368, 541) on #exp-2
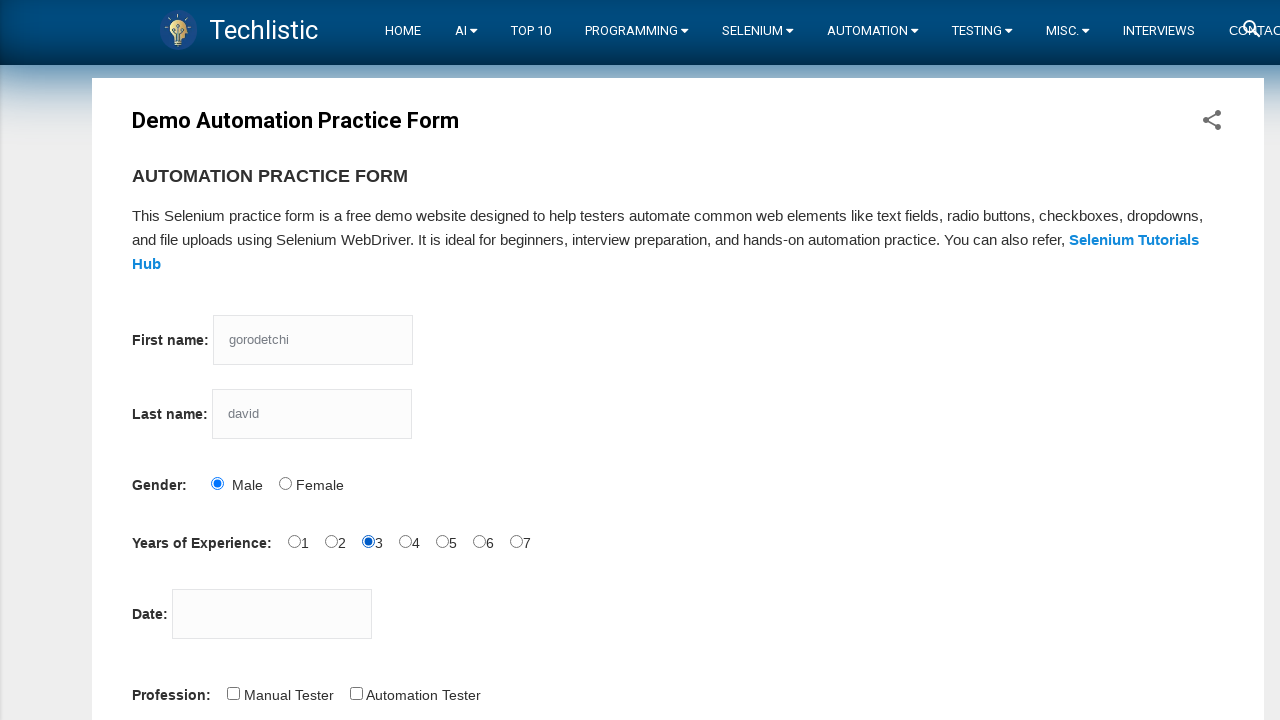

Filled date field with '2/20/2023' on #datepicker
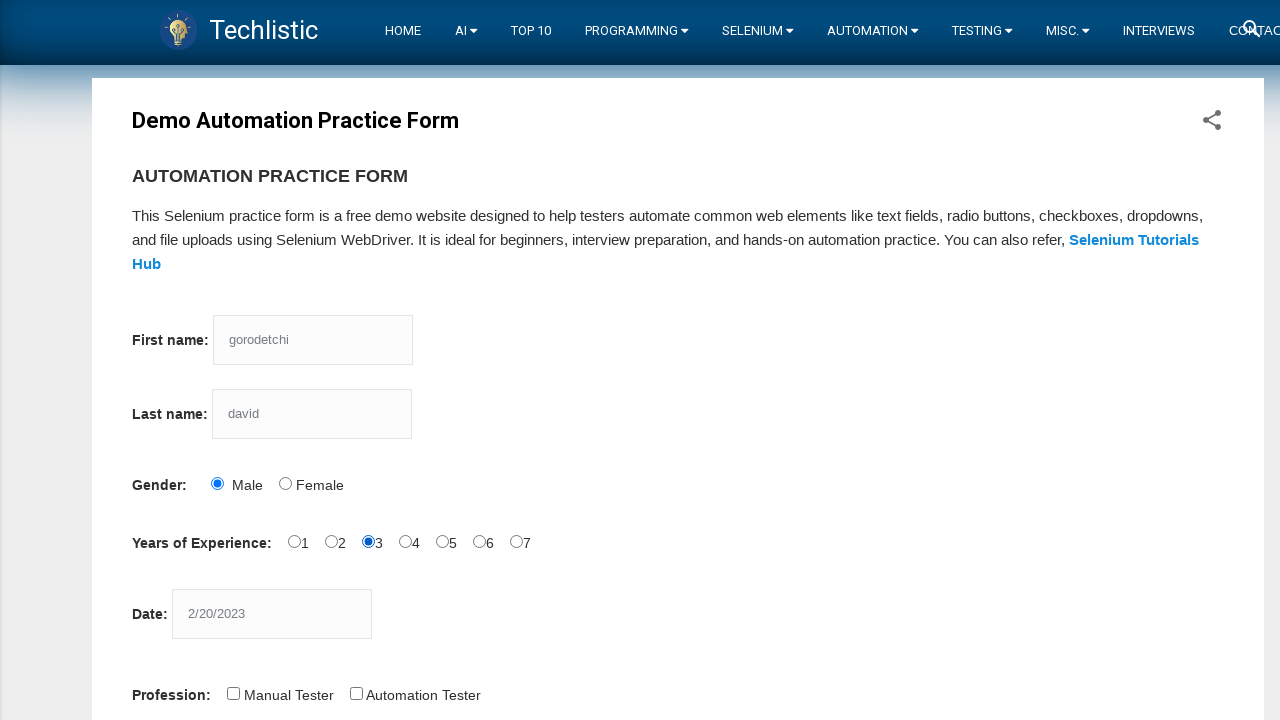

Selected profession checkbox at (233, 693) on input[name='profession']
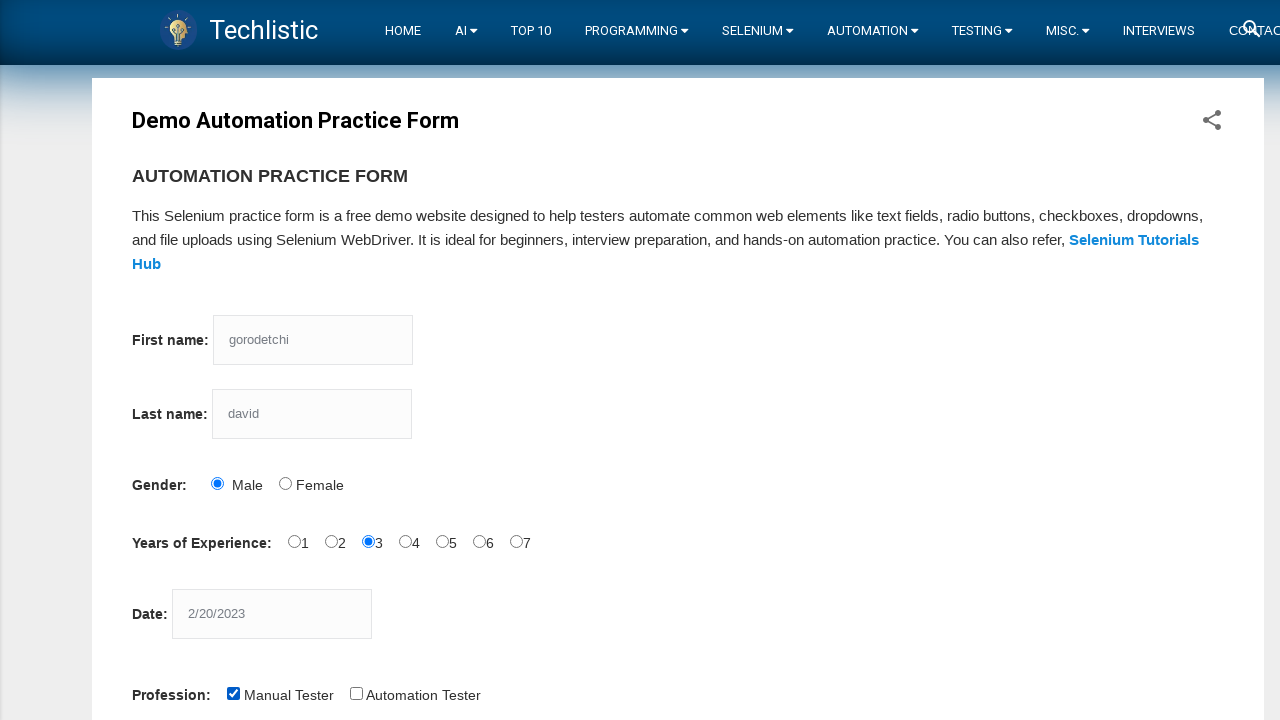

Selected automation tool checkbox at (446, 360) on xpath=//*[@id='tool-2']
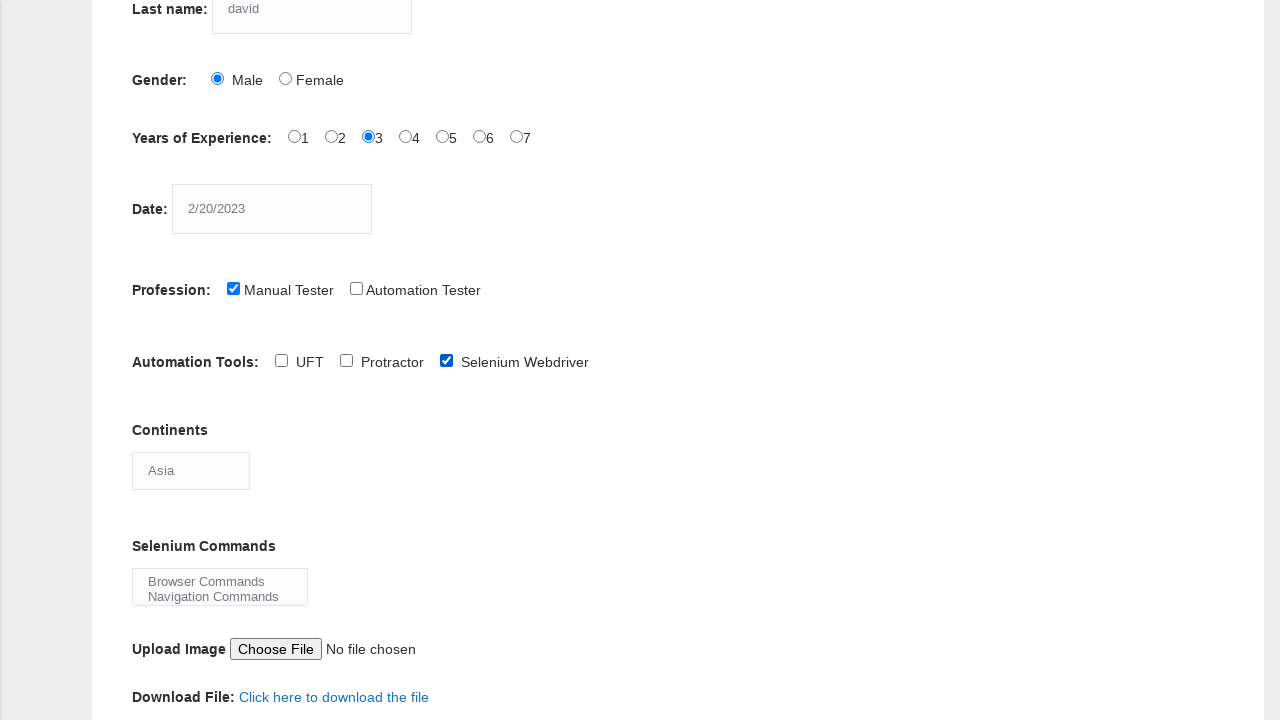

Selected Europe from continent dropdown on #continents
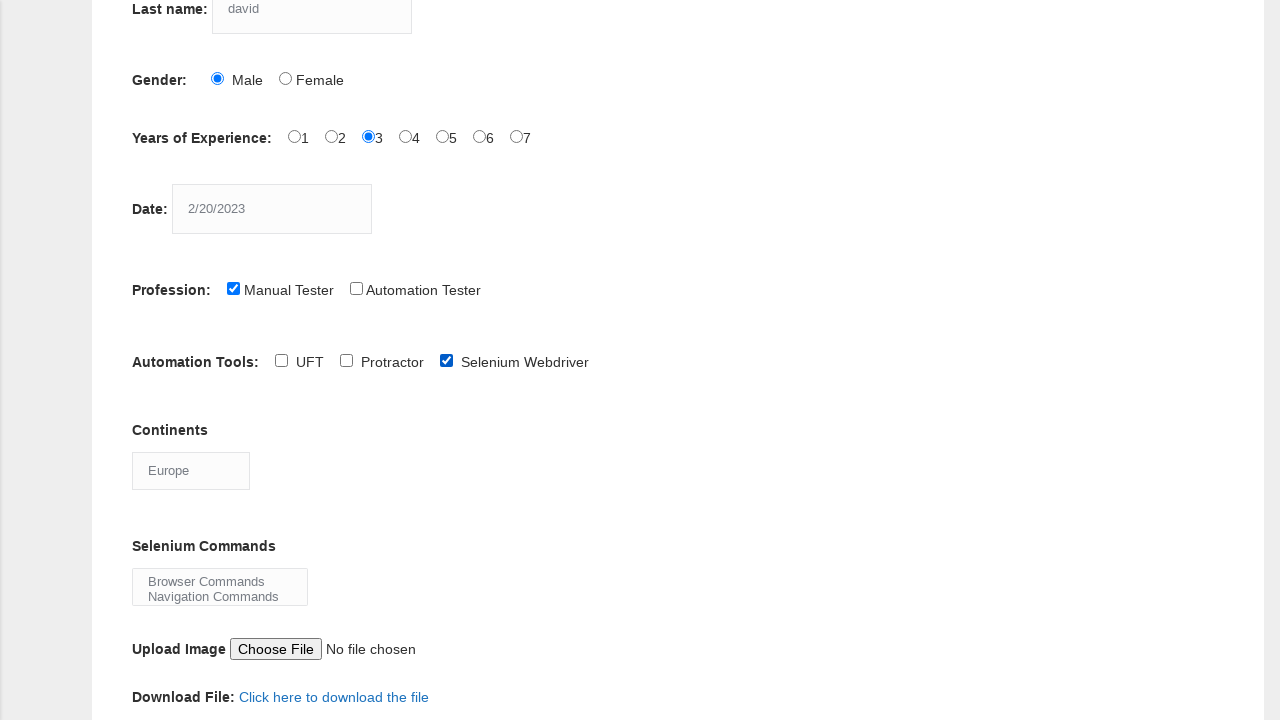

Clicked submit button to submit the form at (157, 360) on #submit
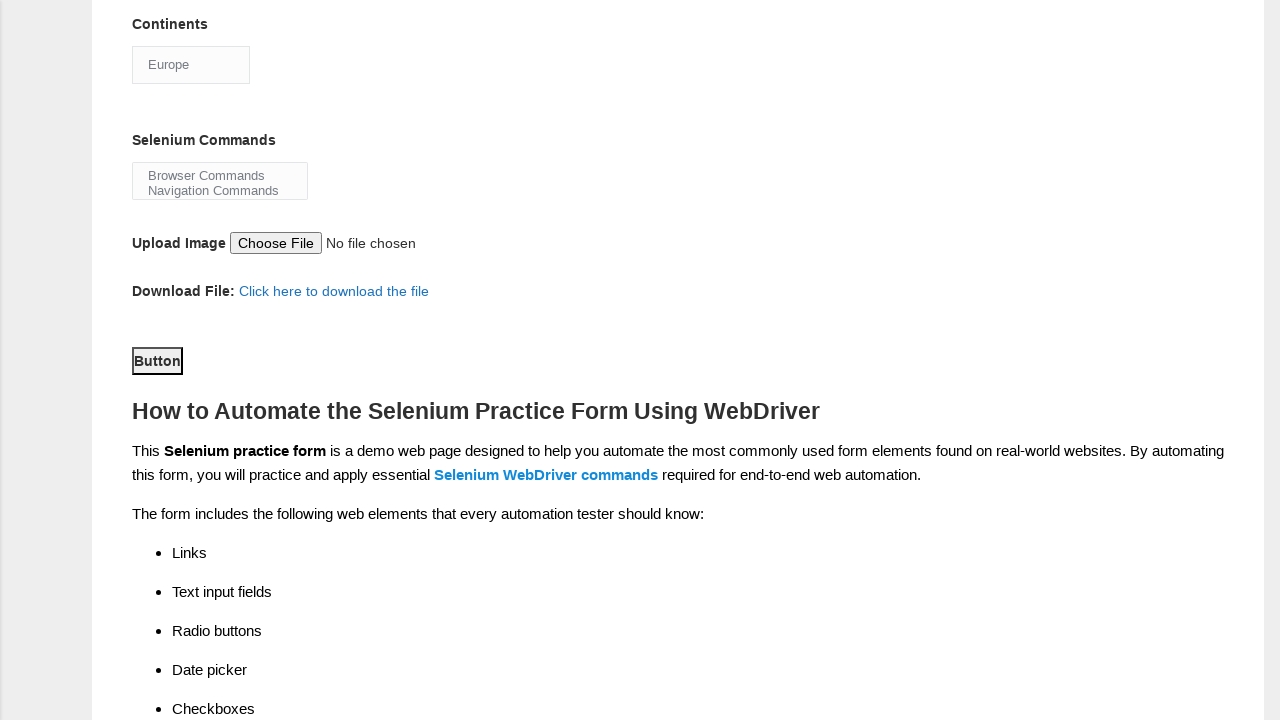

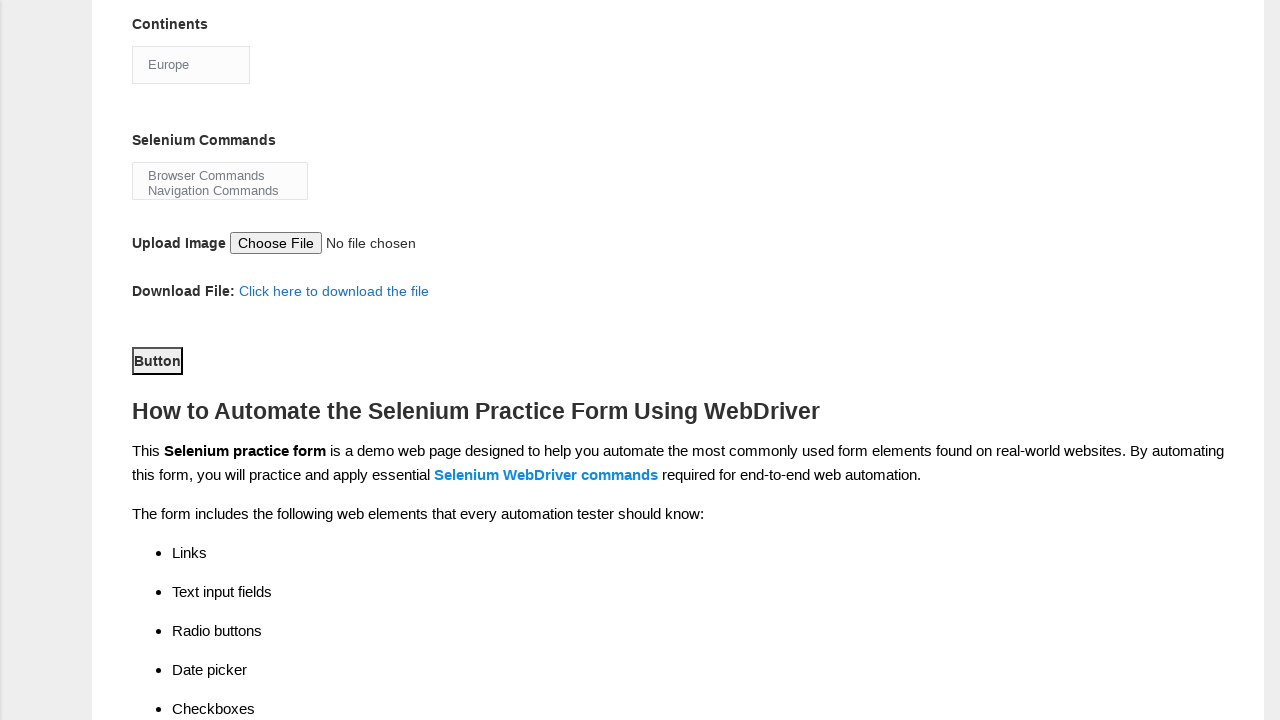